Tests checkbox selection functionality by checking multiple checkboxes and verifying the result message

Starting URL: https://kristinek.github.io/site/examples/actions

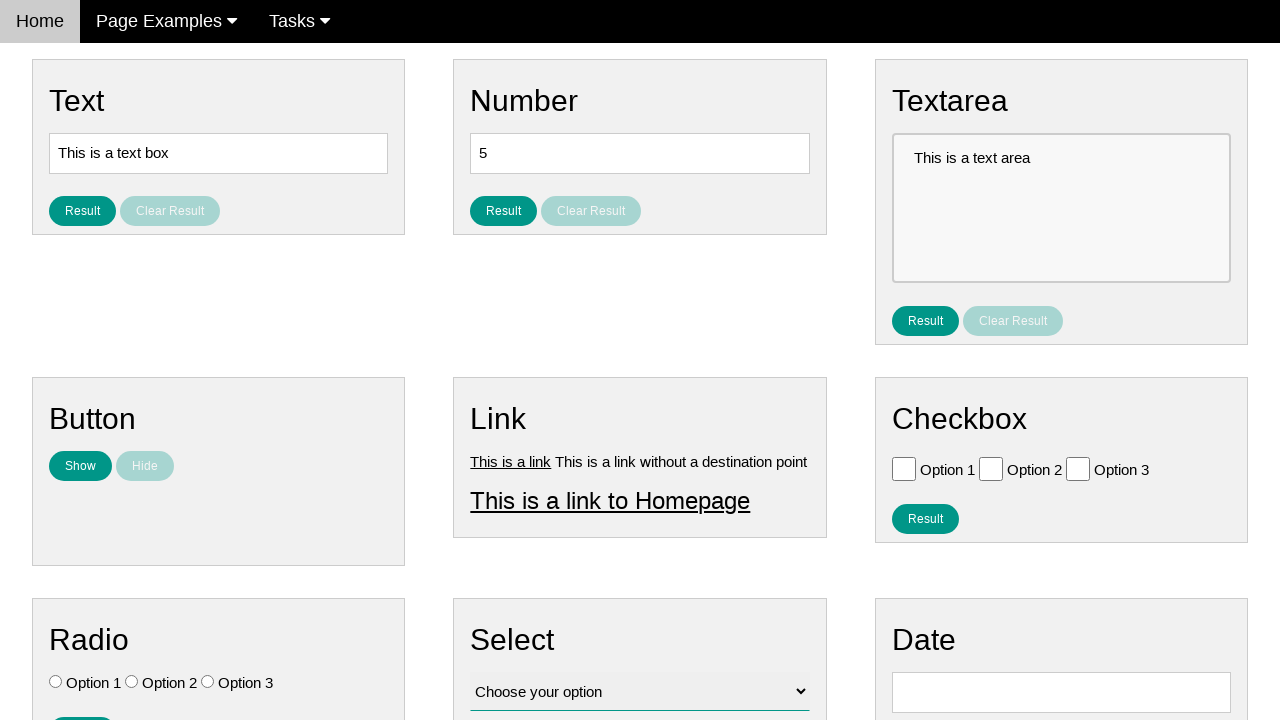

Located all checkbox elements on the page
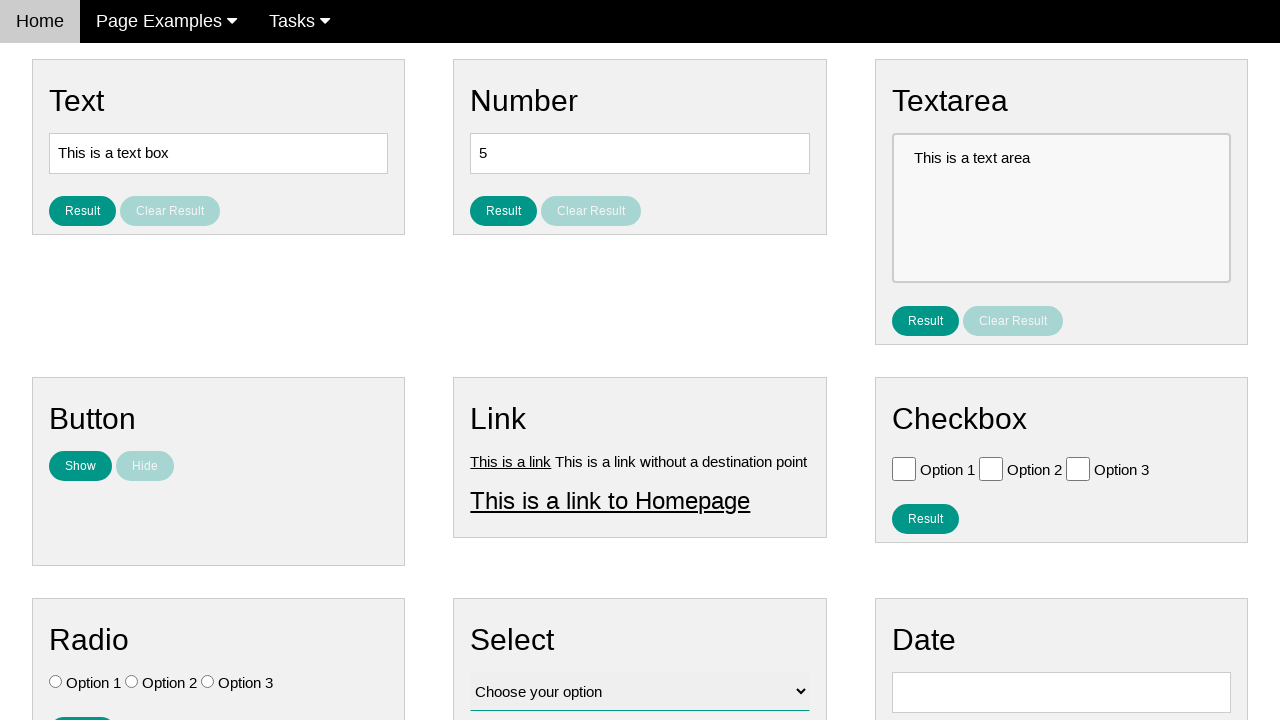

Clicked Option 2 checkbox at (991, 468) on .w3-check[type='checkbox'] >> nth=1
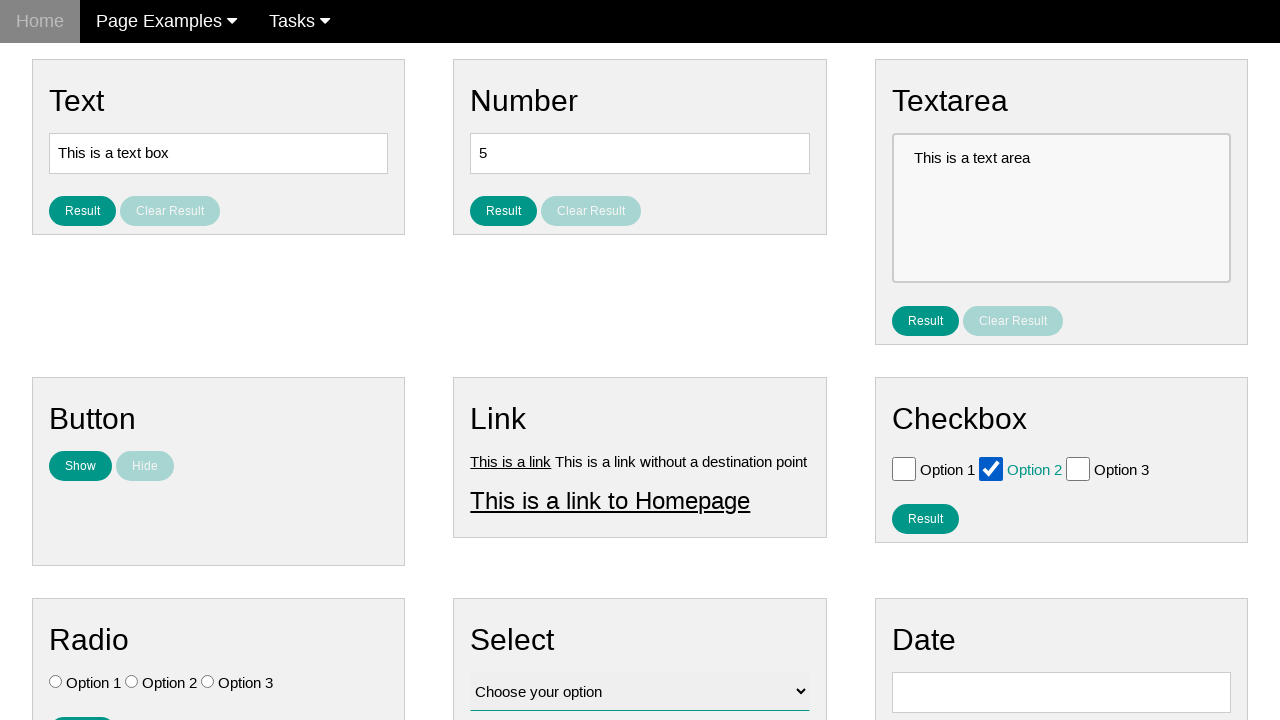

Clicked Option 3 checkbox at (1078, 468) on .w3-check[type='checkbox'] >> nth=2
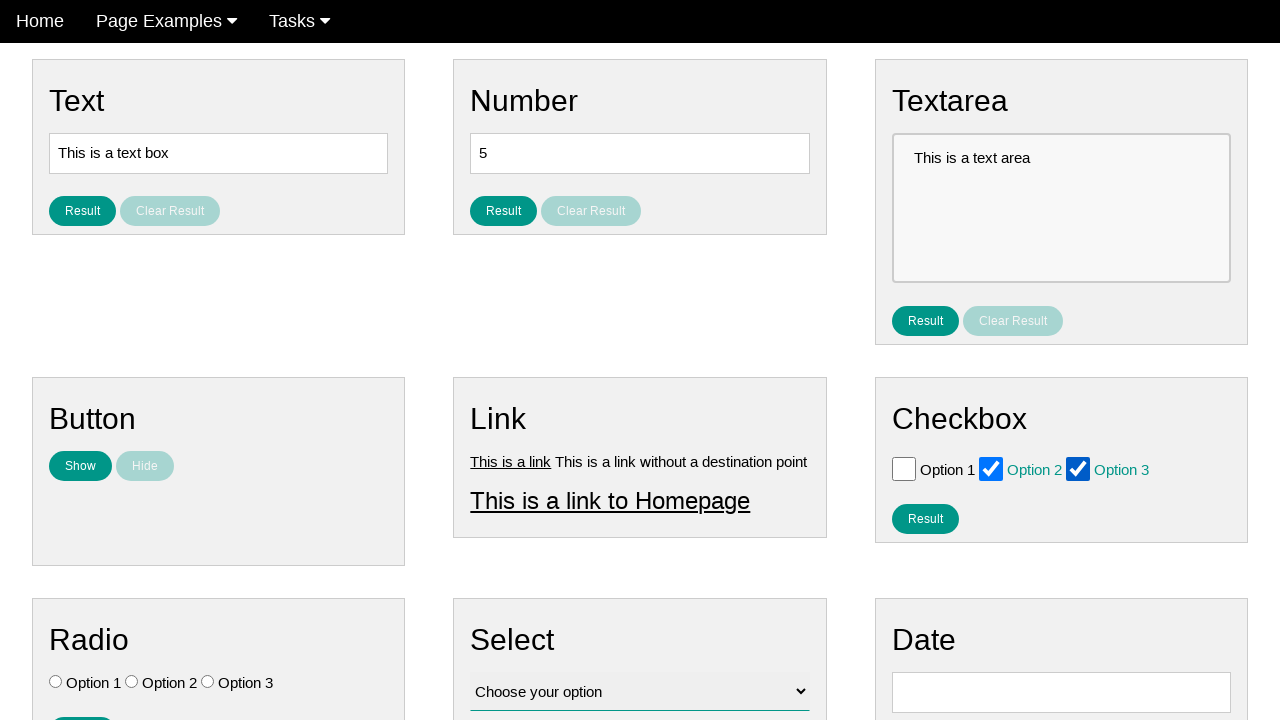

Clicked result button to submit checkbox selections at (925, 518) on #result_button_checkbox
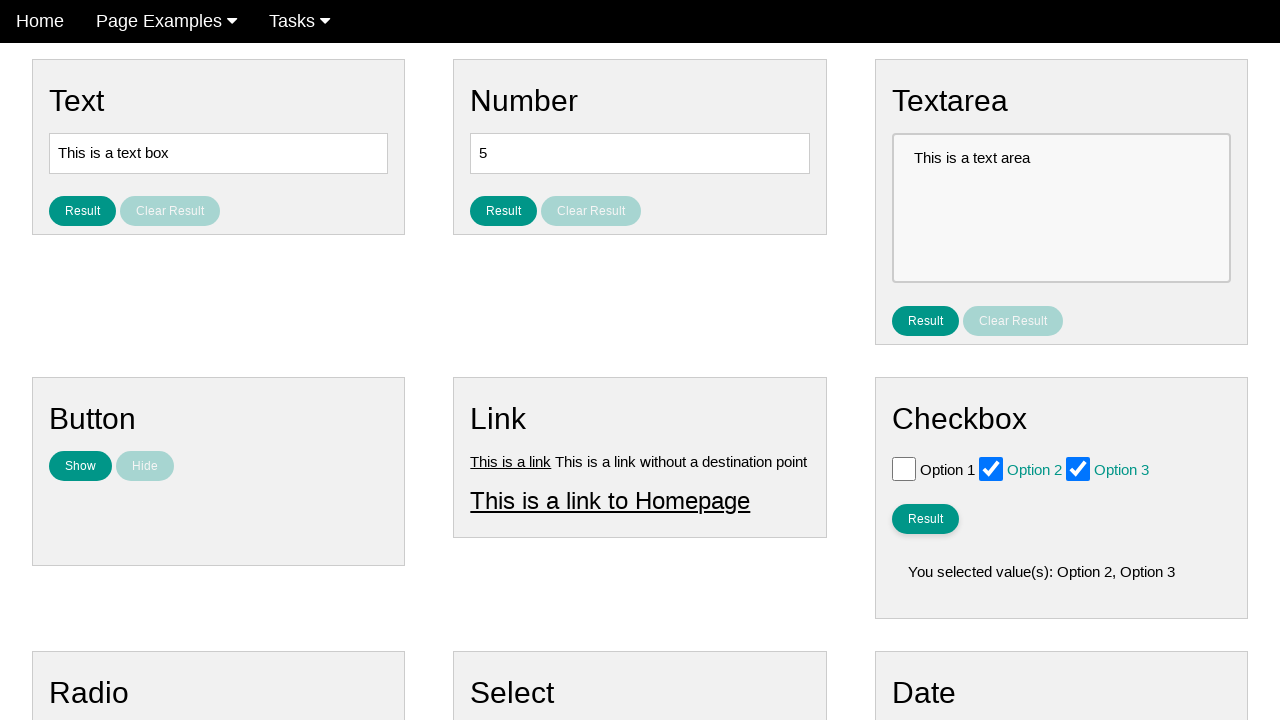

Result message displayed confirming checkbox selections
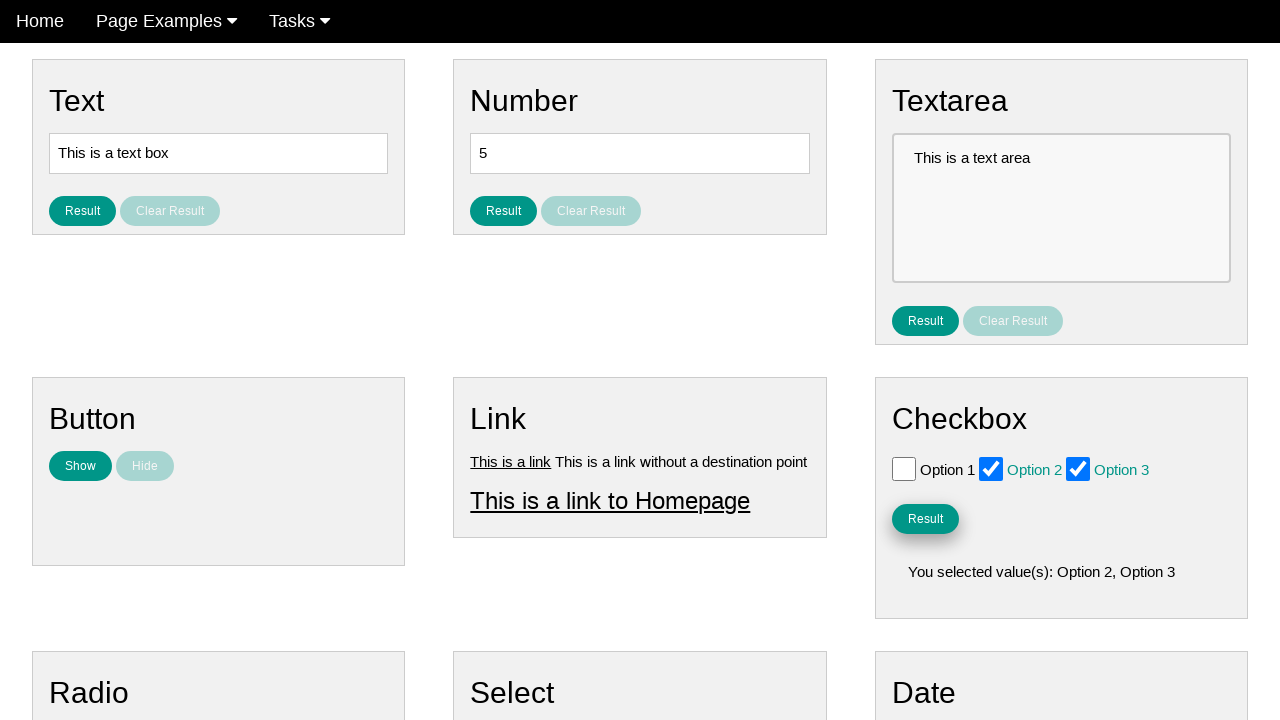

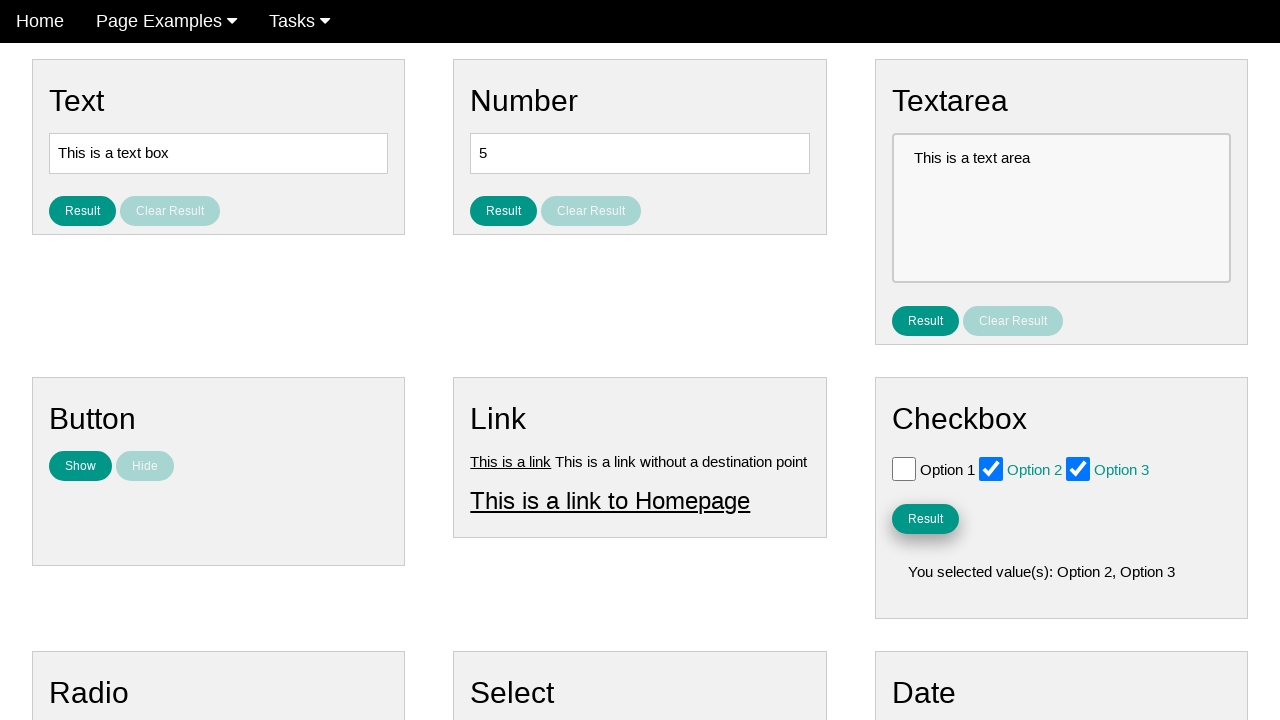